Tests vertical scrolling functionality using keyboard and JavaScript

Starting URL: https://rahulshettyacademy.com

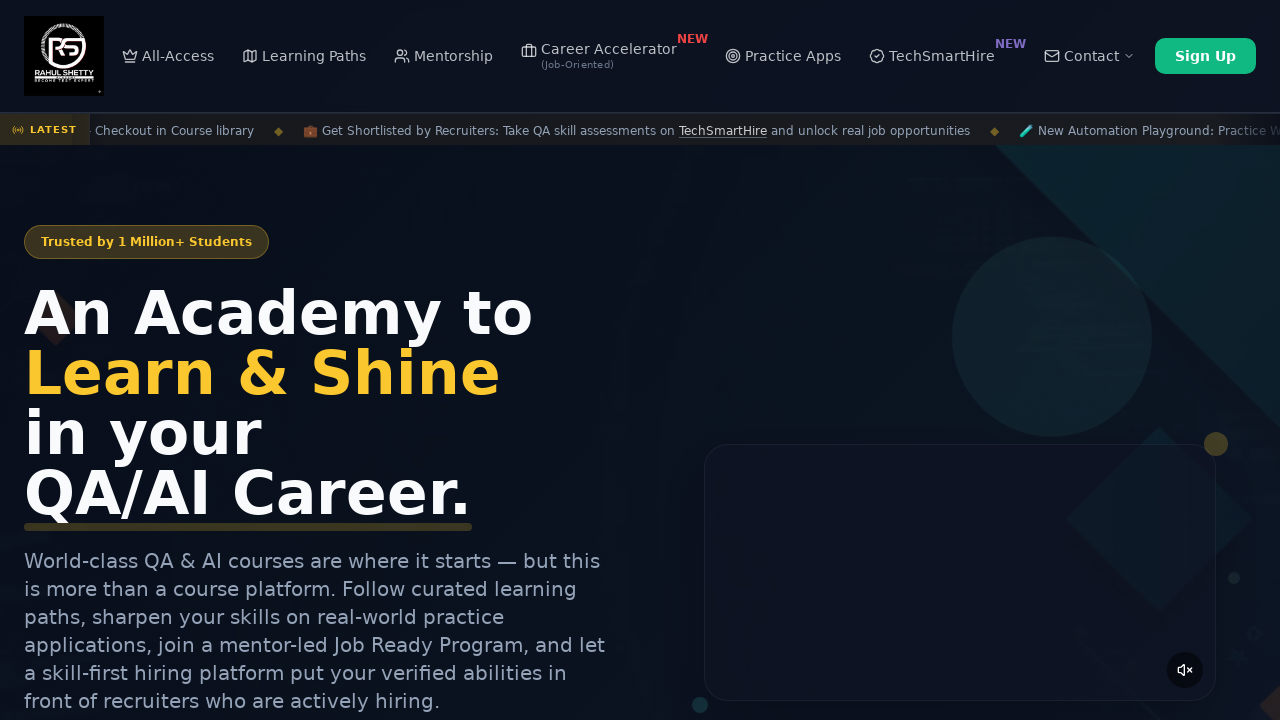

Pressed PageDown key to scroll down
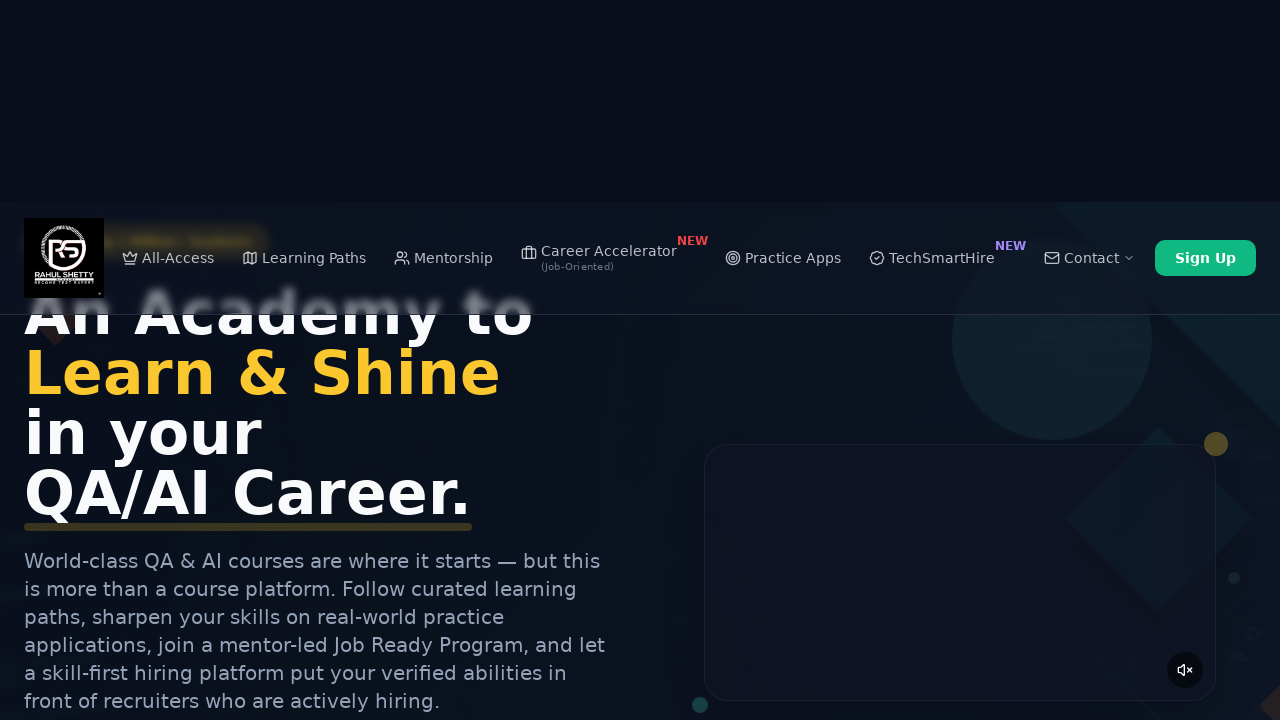

Waited 500ms for scroll animation
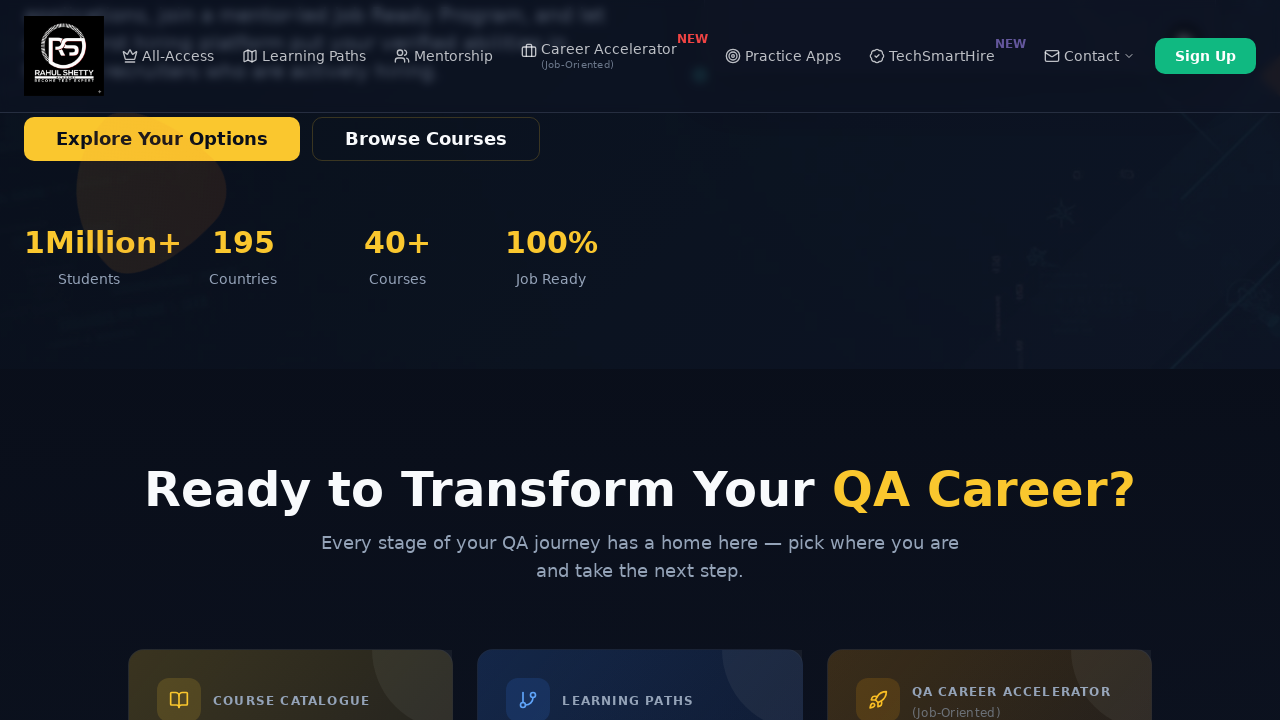

Pressed PageUp key to scroll up
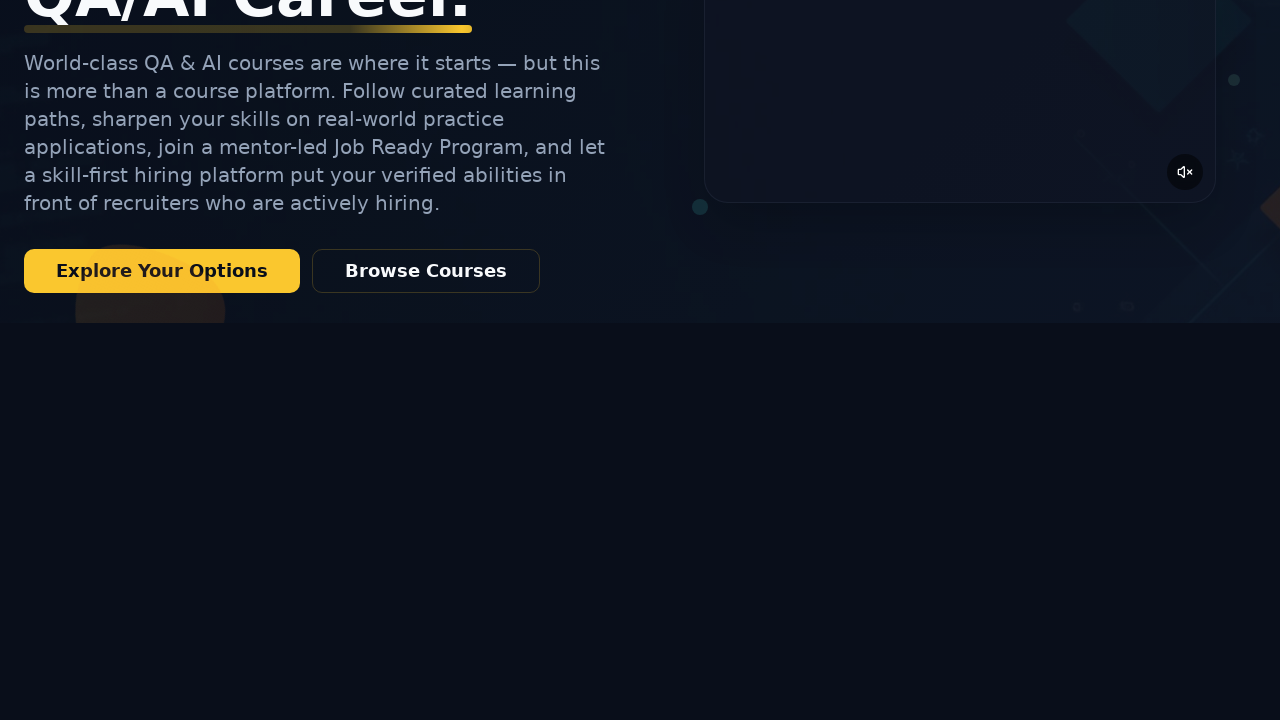

Executed JavaScript to scroll down by 7 pixels
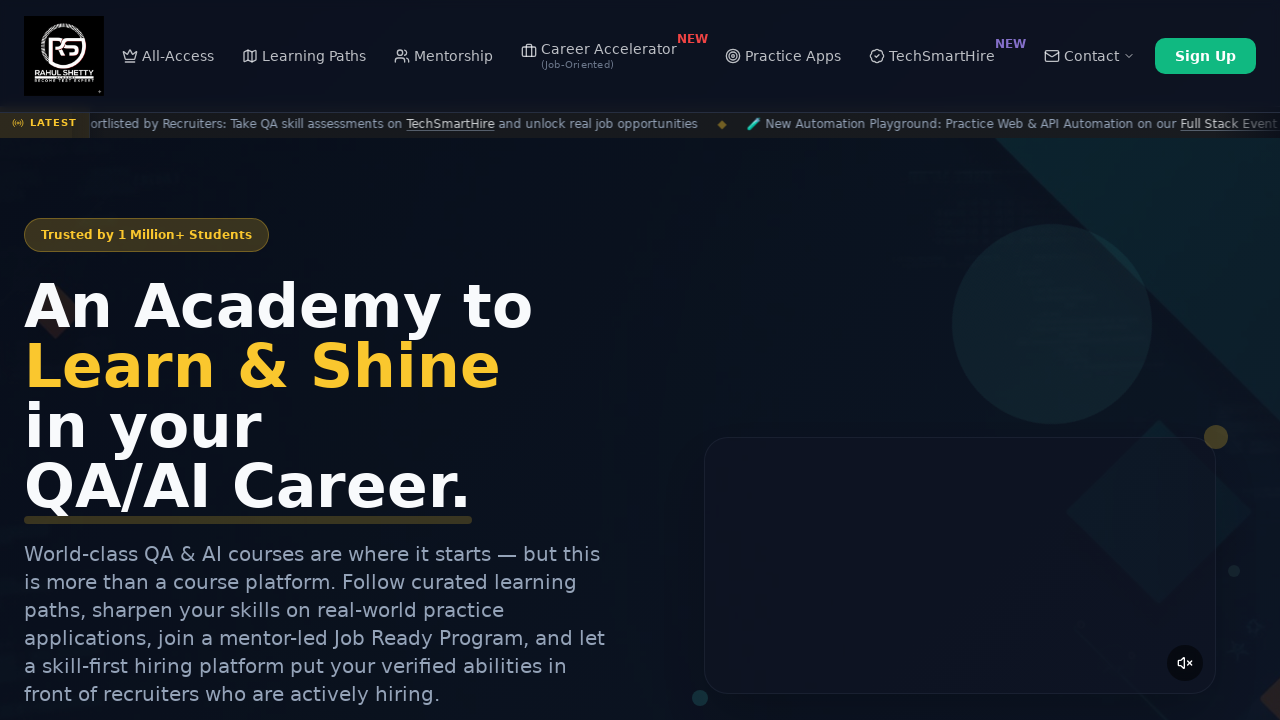

Waited 500ms for scroll animation
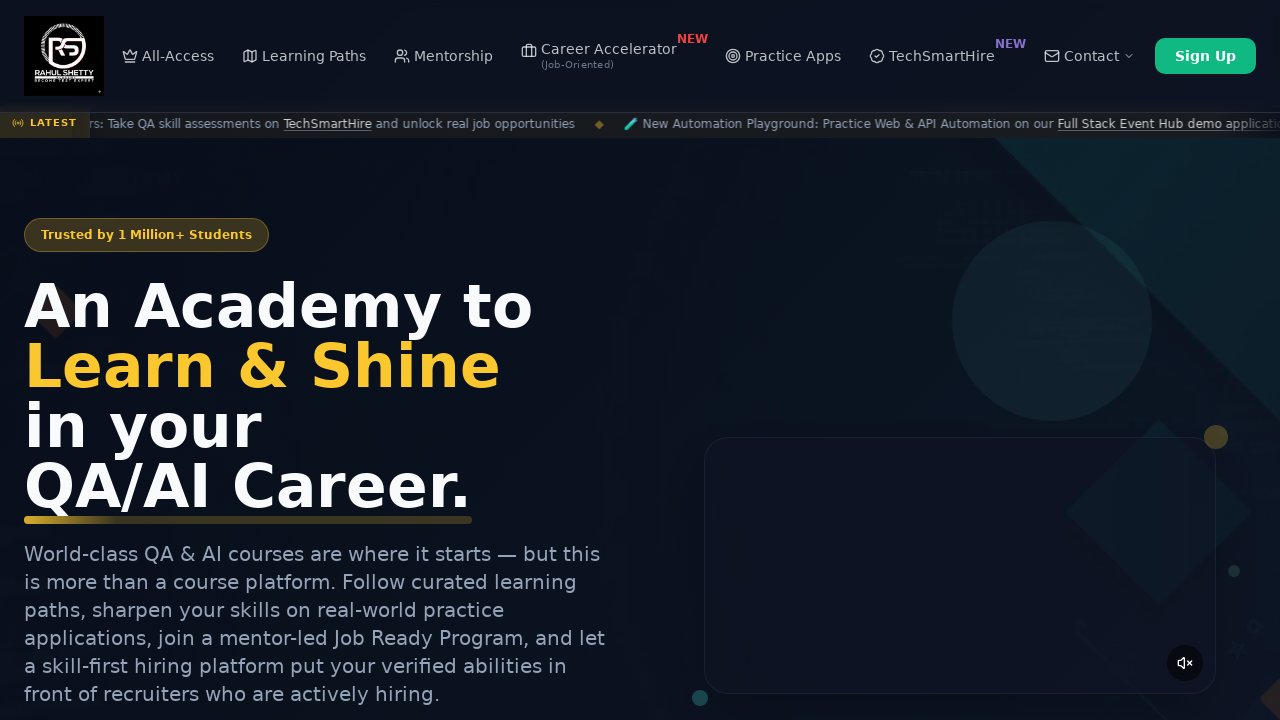

Executed JavaScript to scroll down by another 7 pixels
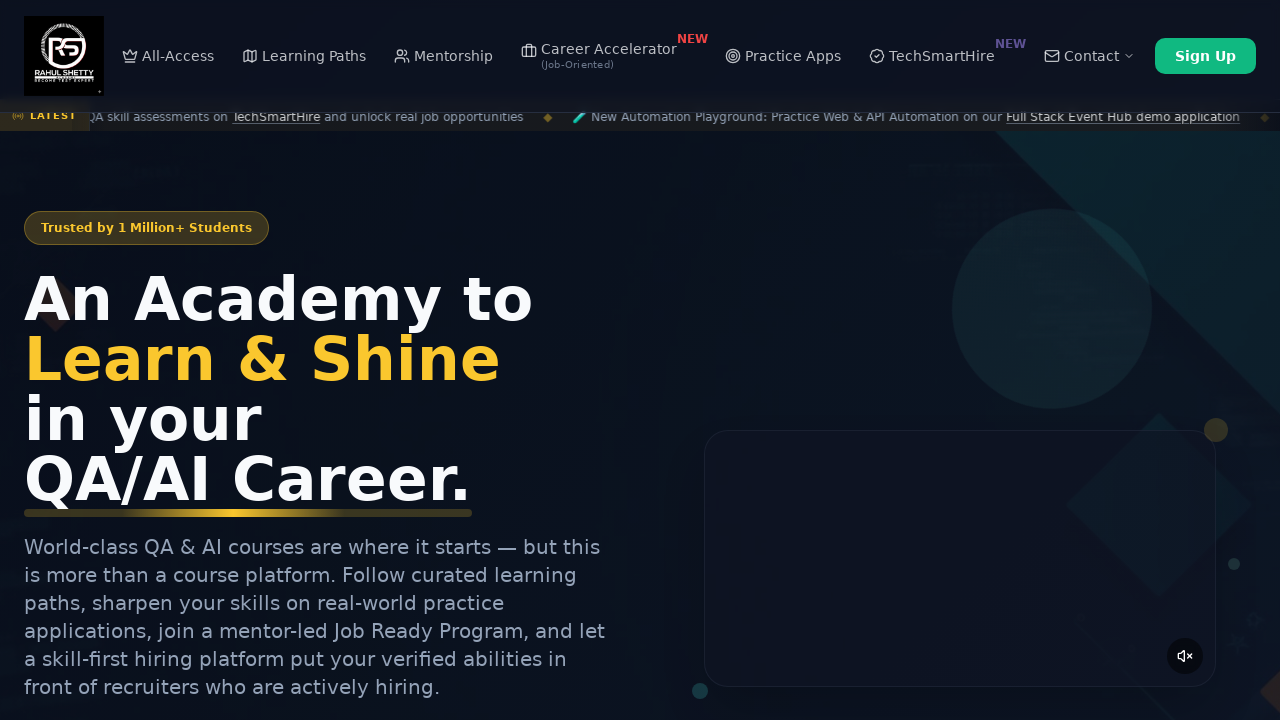

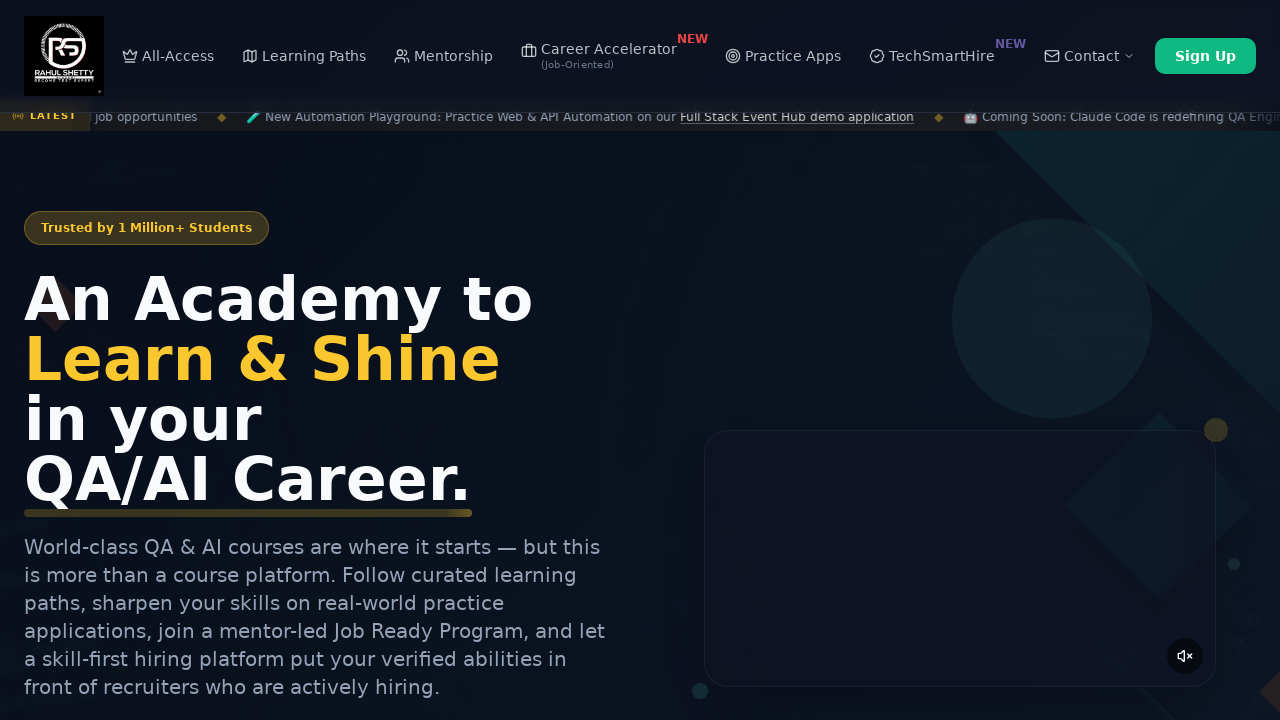